Tests working with multiple browser windows by clicking a link that opens a new window, then switching between the original and new windows to verify the correct page titles.

Starting URL: http://the-internet.herokuapp.com/windows

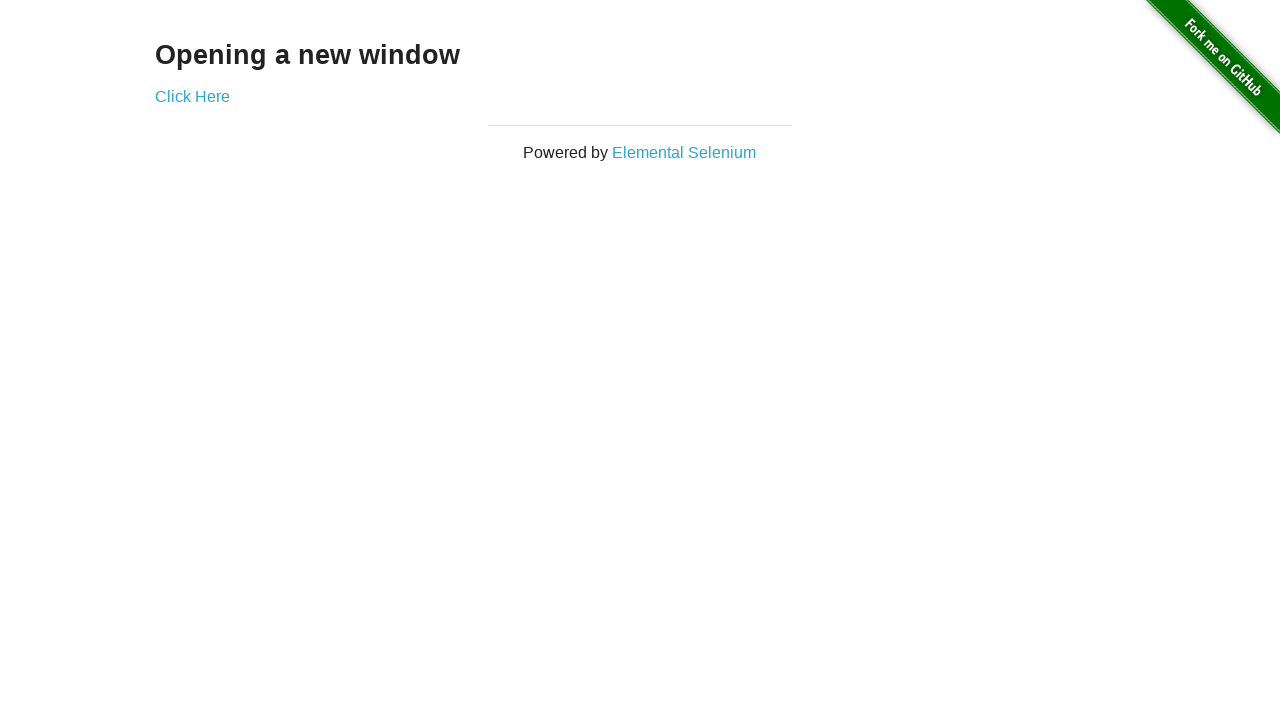

Clicked link that opens a new window at (192, 96) on .example a
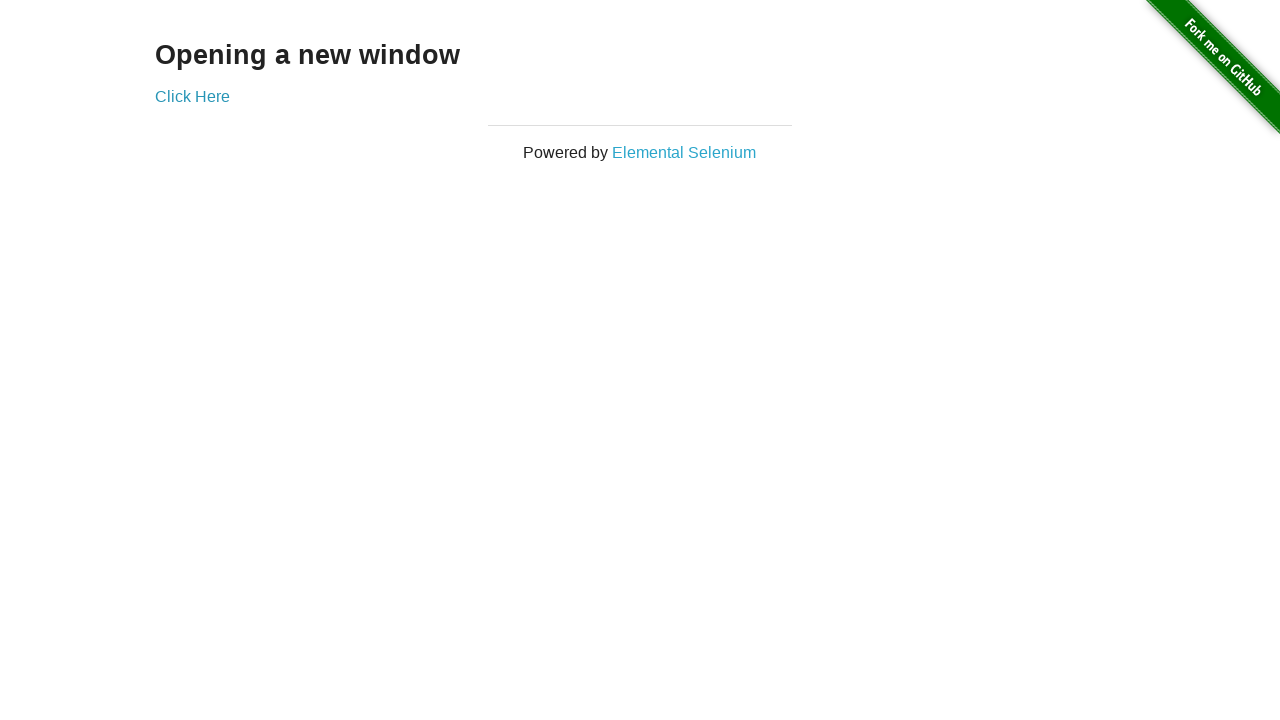

New window page loaded completely
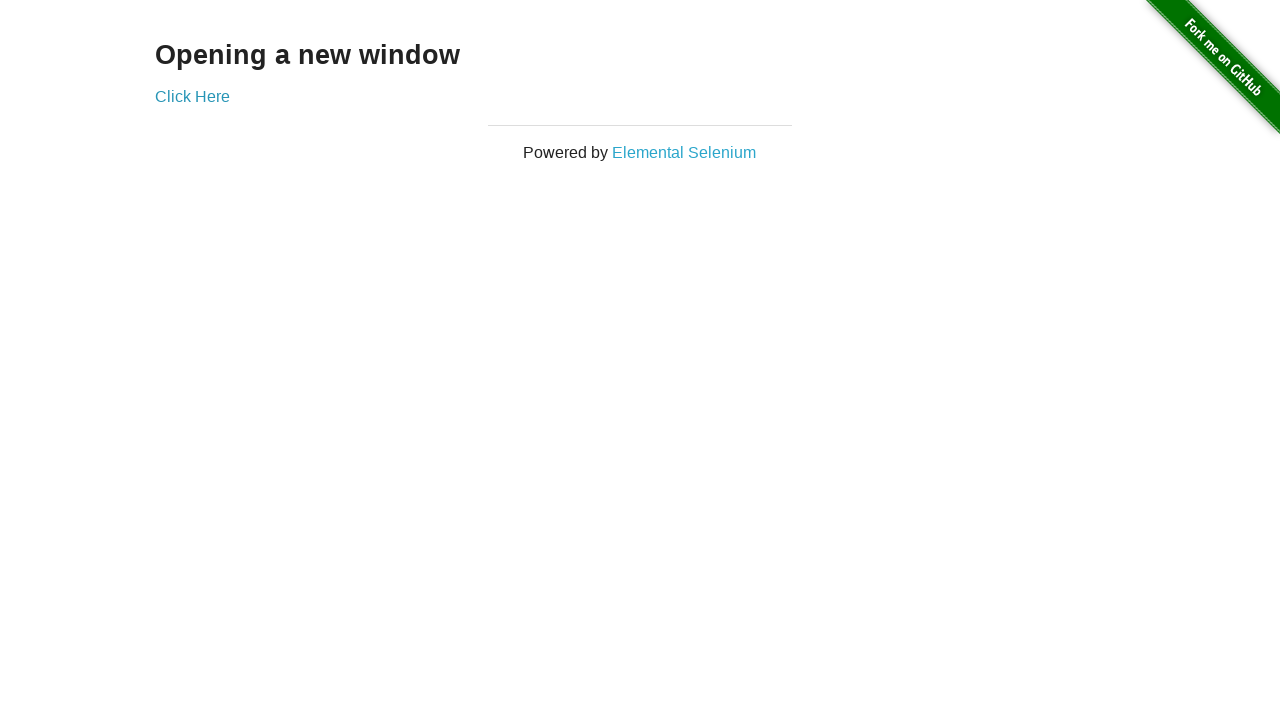

Verified original window title is not 'New Window'
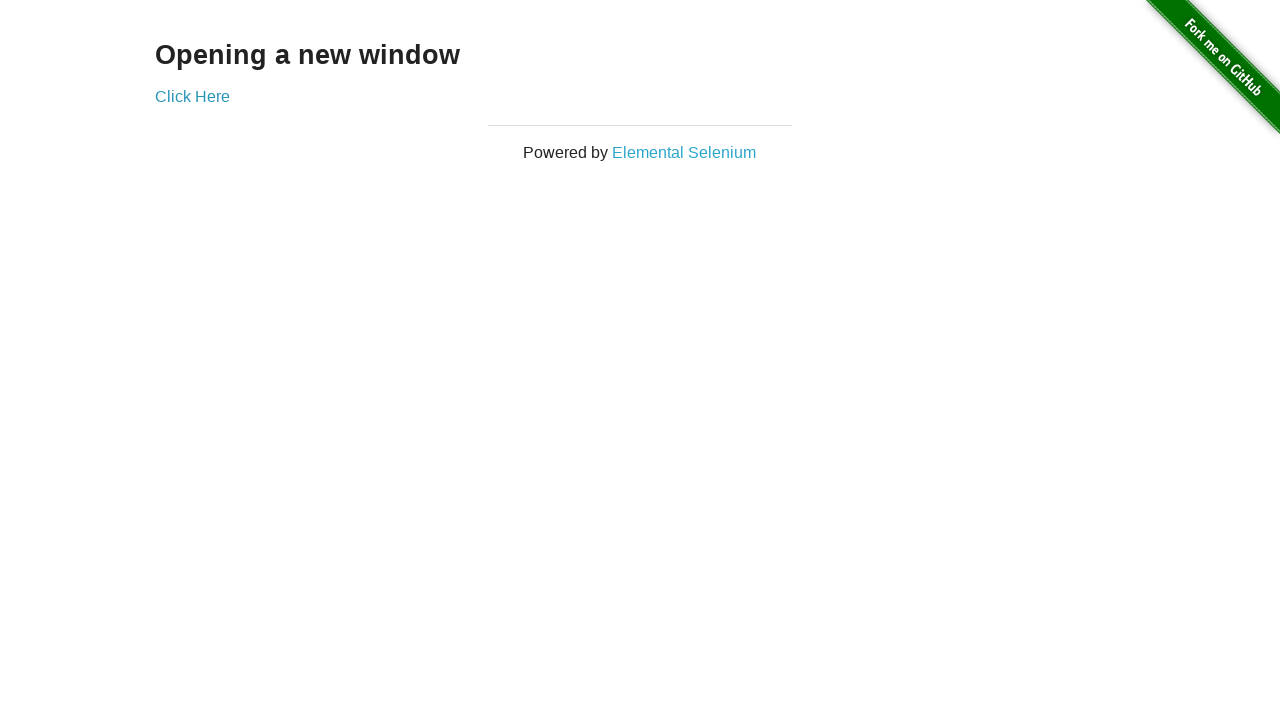

Verified new window title is 'New Window'
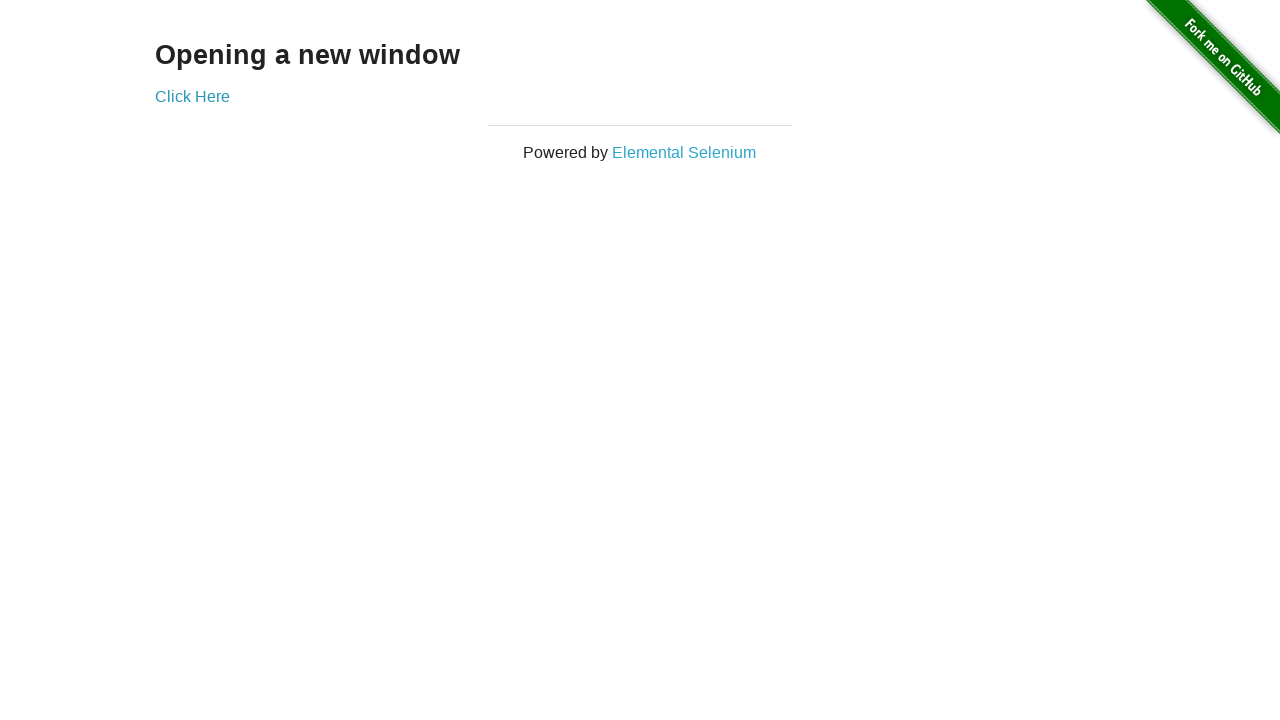

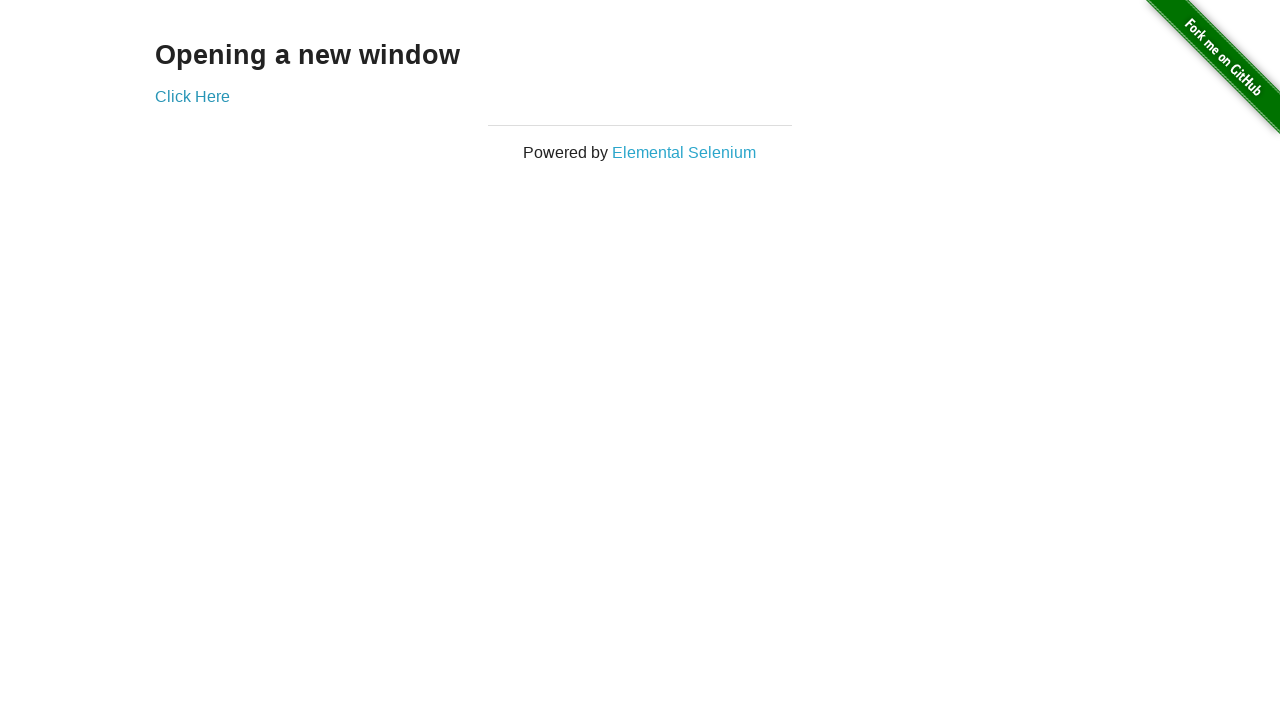